Tests simple JavaScript alert handling by clicking a button that triggers an alert, then accepting it and verifying the result

Starting URL: https://training-support.net/webelements/alerts

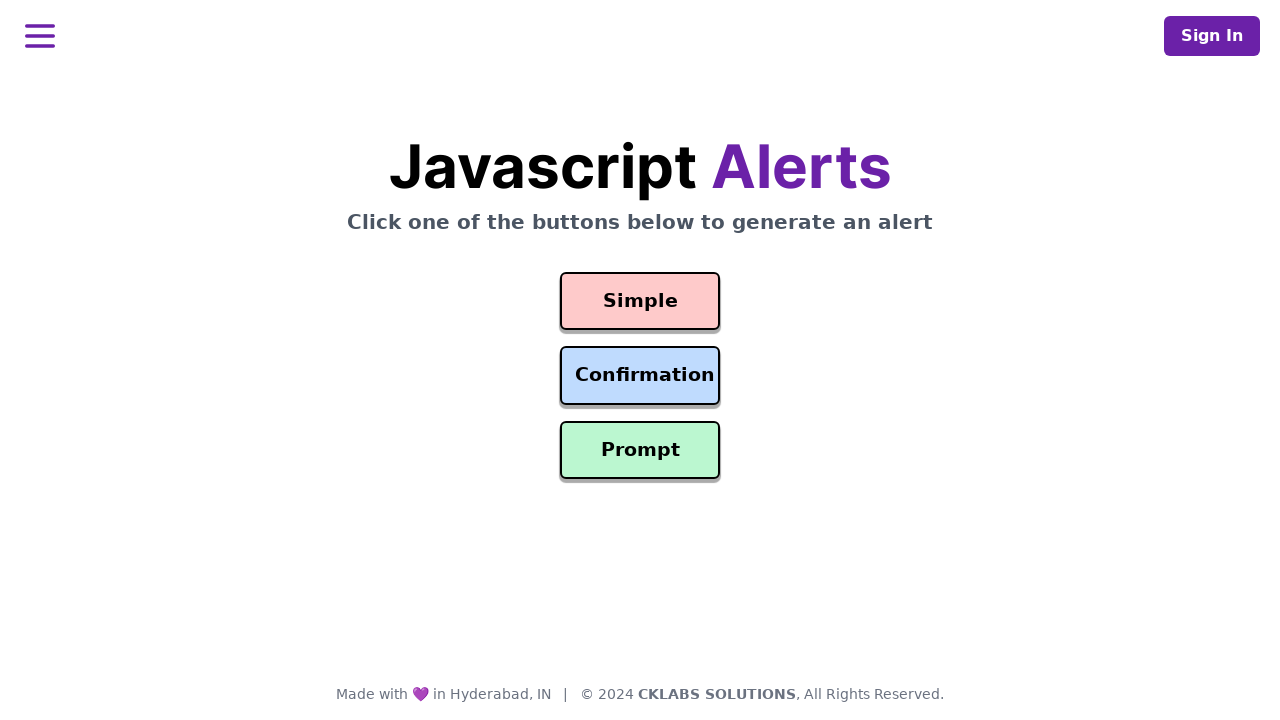

Clicked the Simple Alert button to trigger JavaScript alert at (640, 301) on #simple
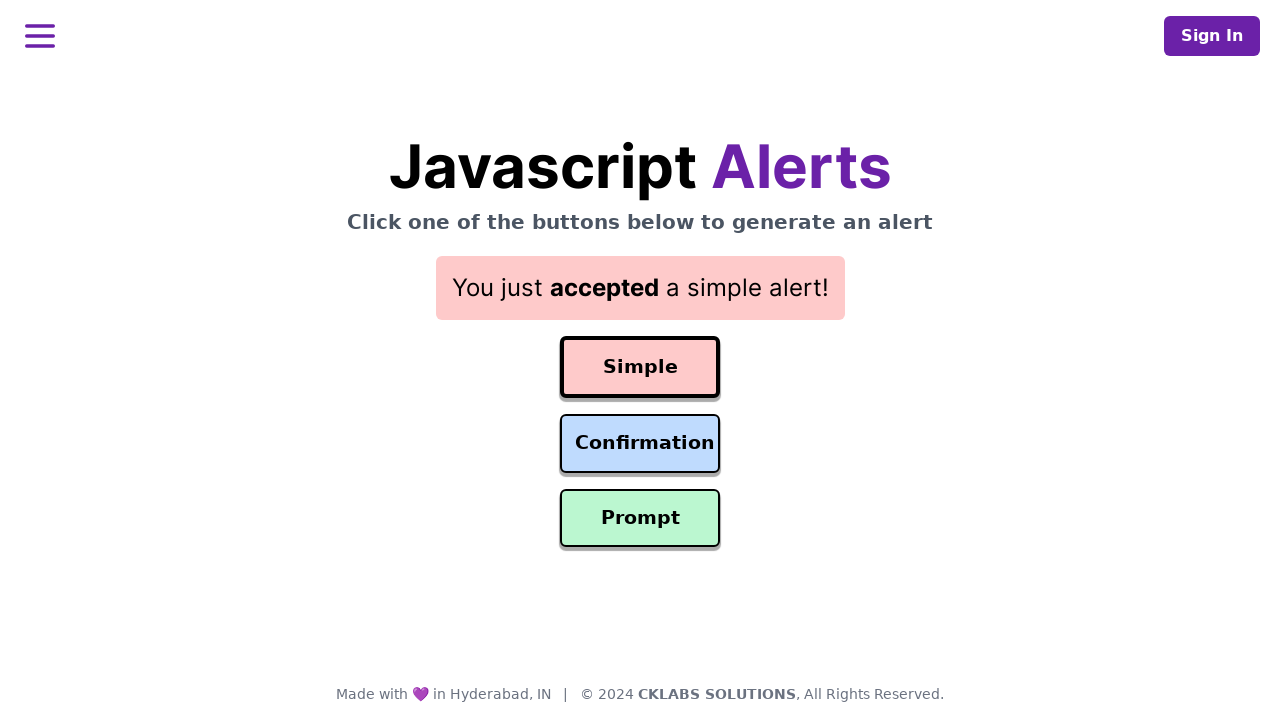

Set up dialog handler to accept alert
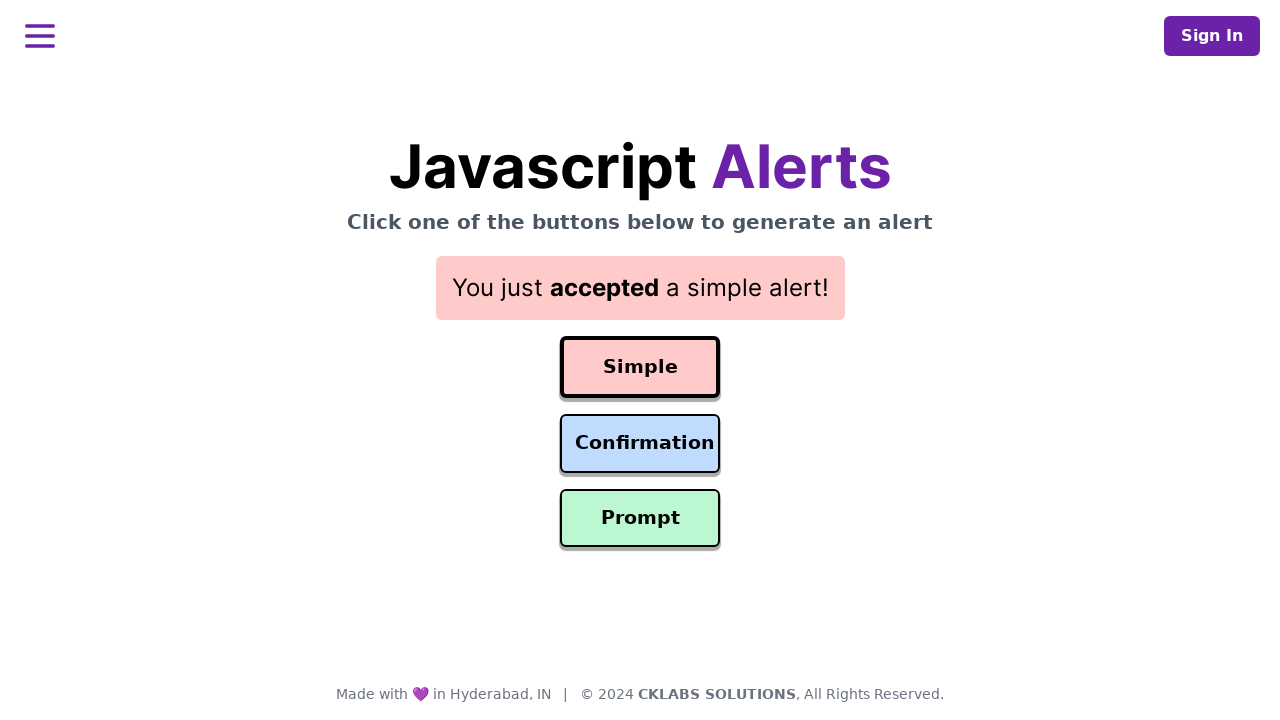

Alert was accepted and result text appeared
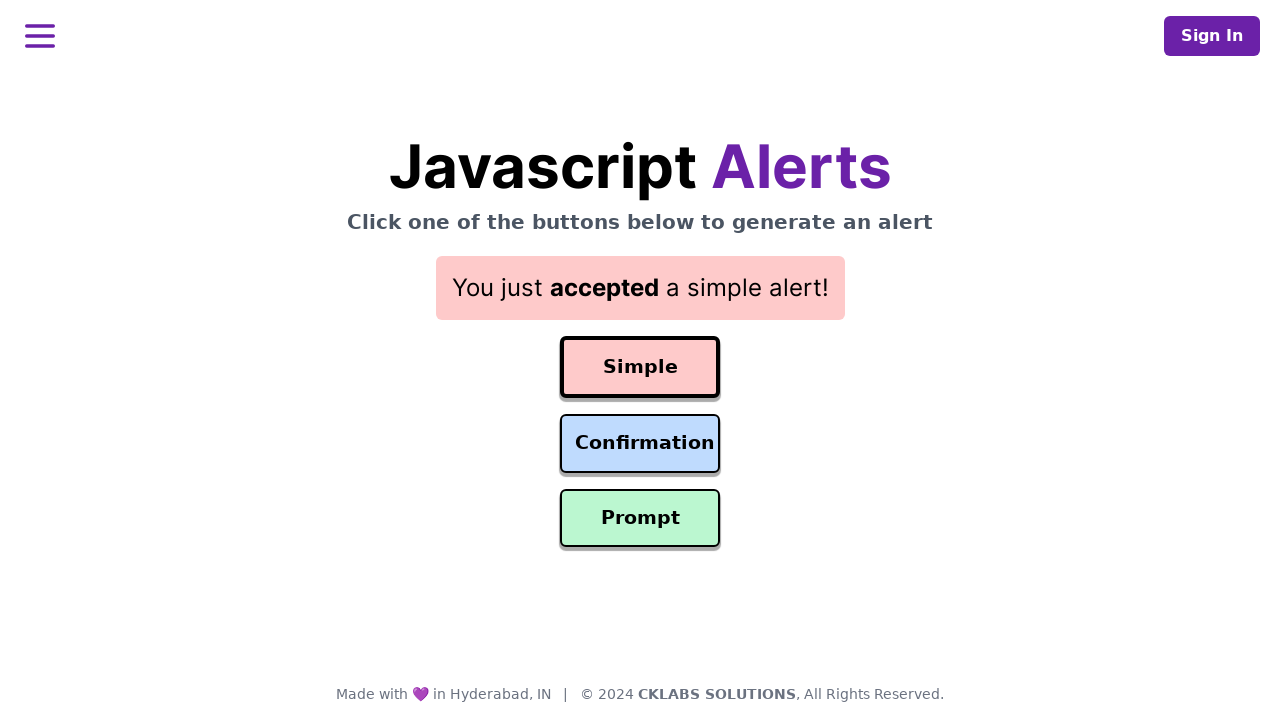

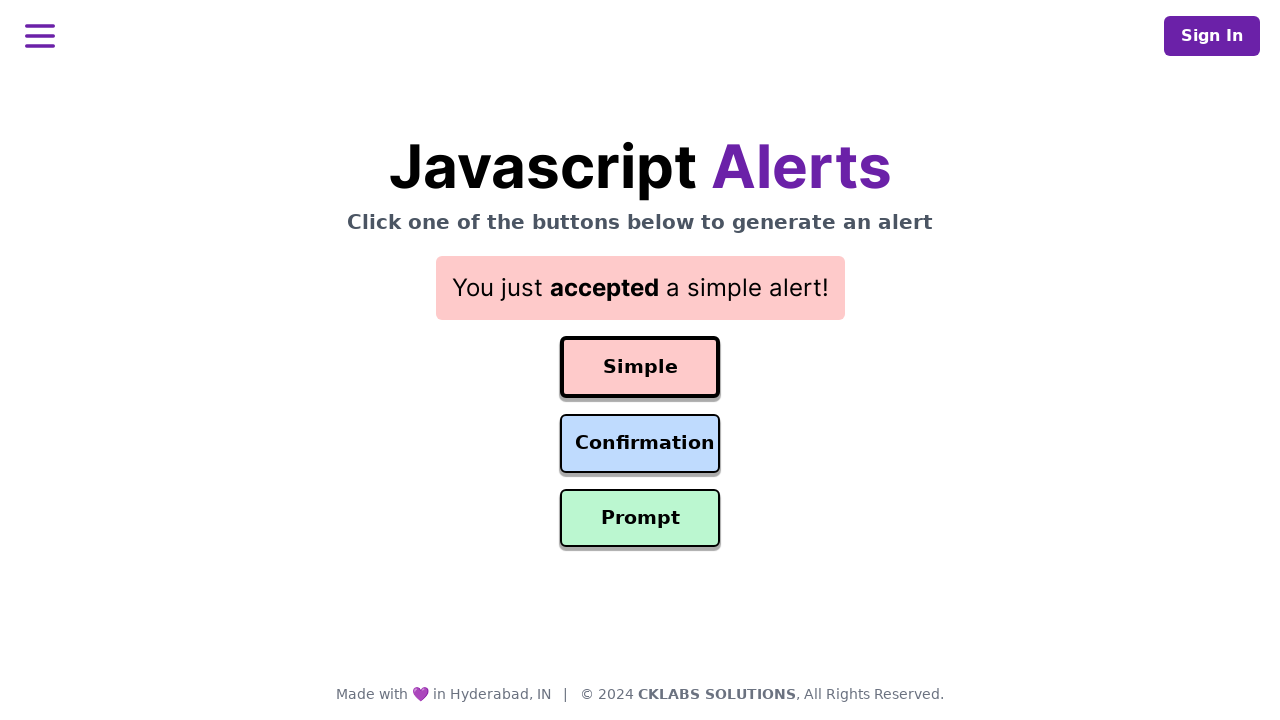